Tests dynamic loading functionality by clicking the Start button and verifying that "Hello World!" text becomes visible after the loading completes

Starting URL: https://the-internet.herokuapp.com/dynamic_loading/1

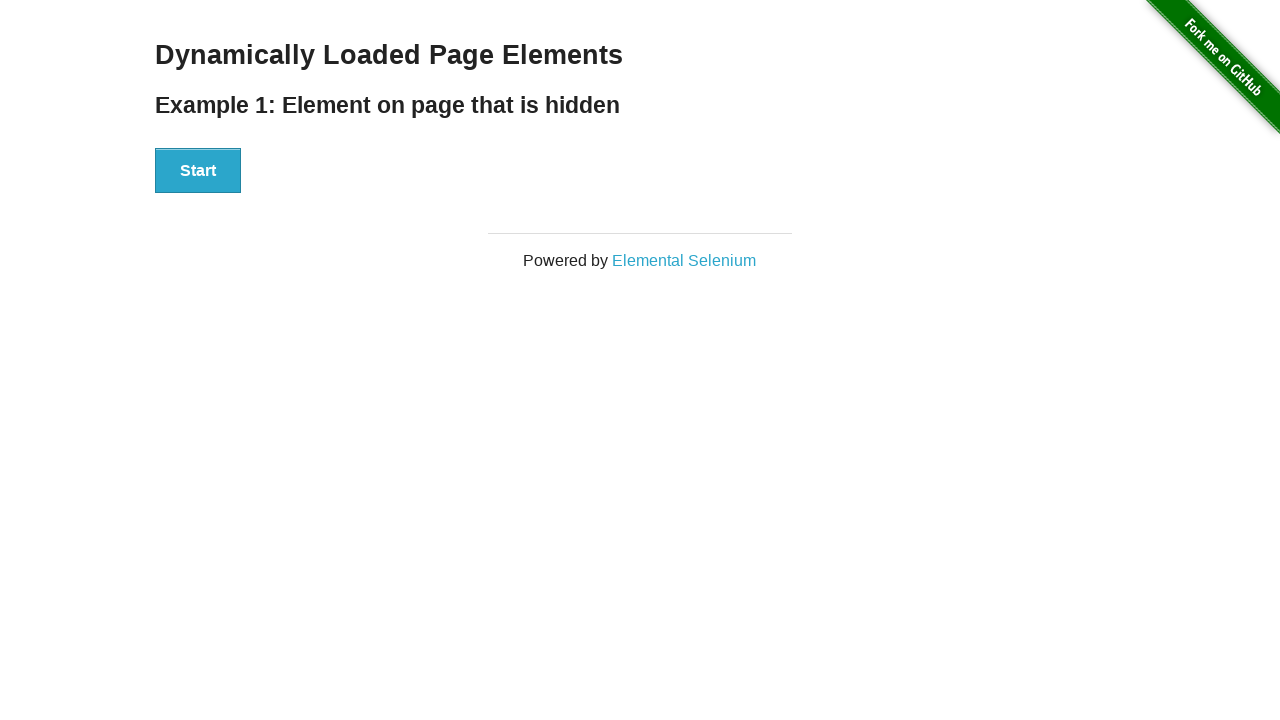

Navigated to dynamic loading test page
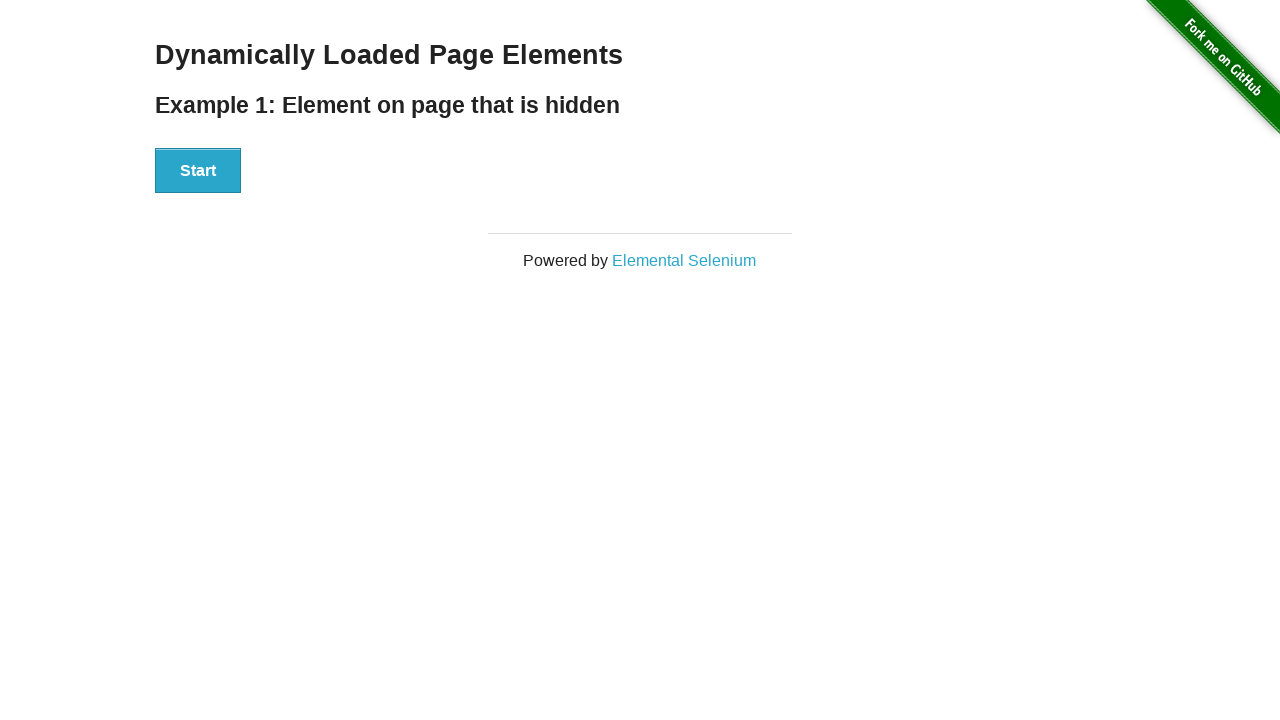

Clicked the Start button to trigger dynamic loading at (198, 171) on xpath=//div[@id='start']/button
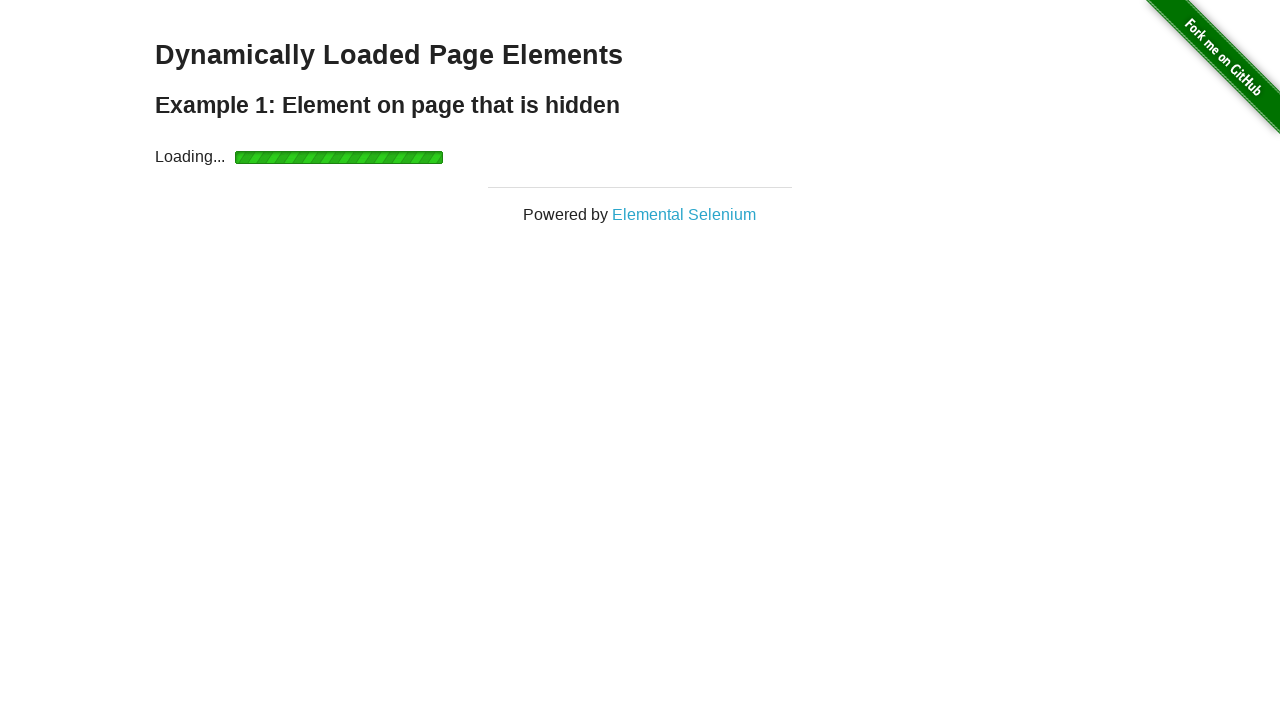

Verified that 'Hello World!' text became visible after loading completed
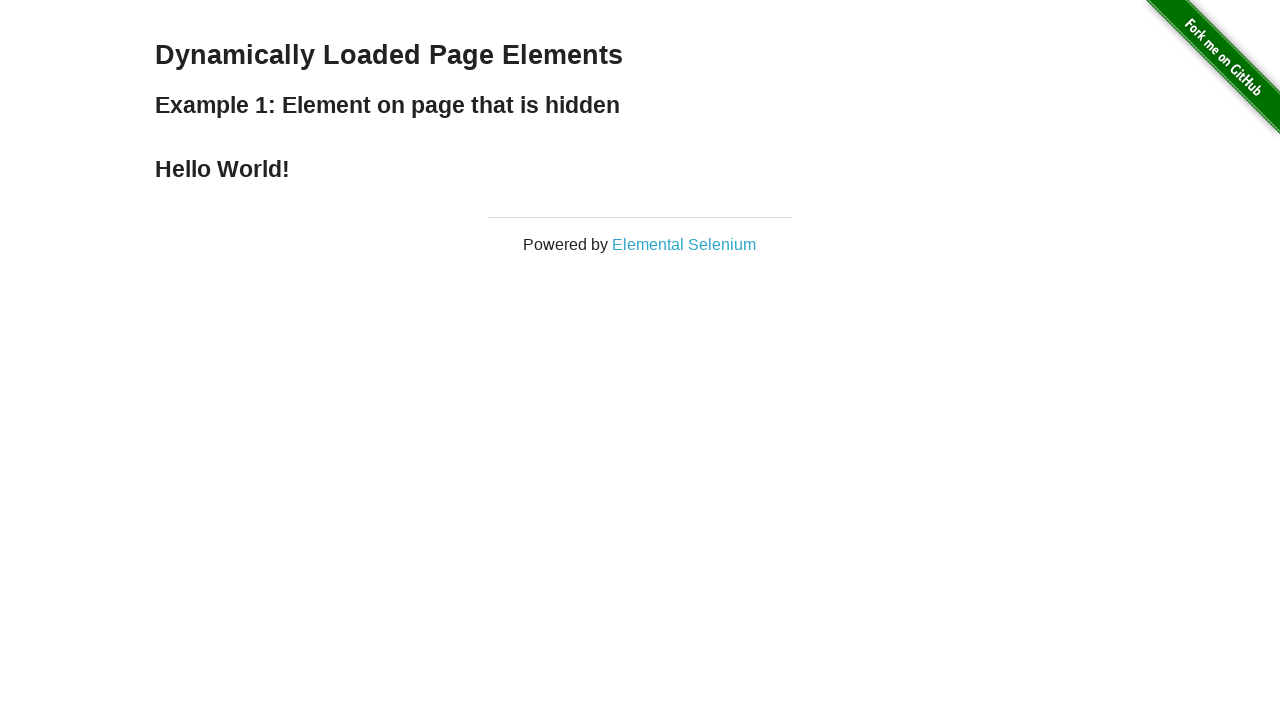

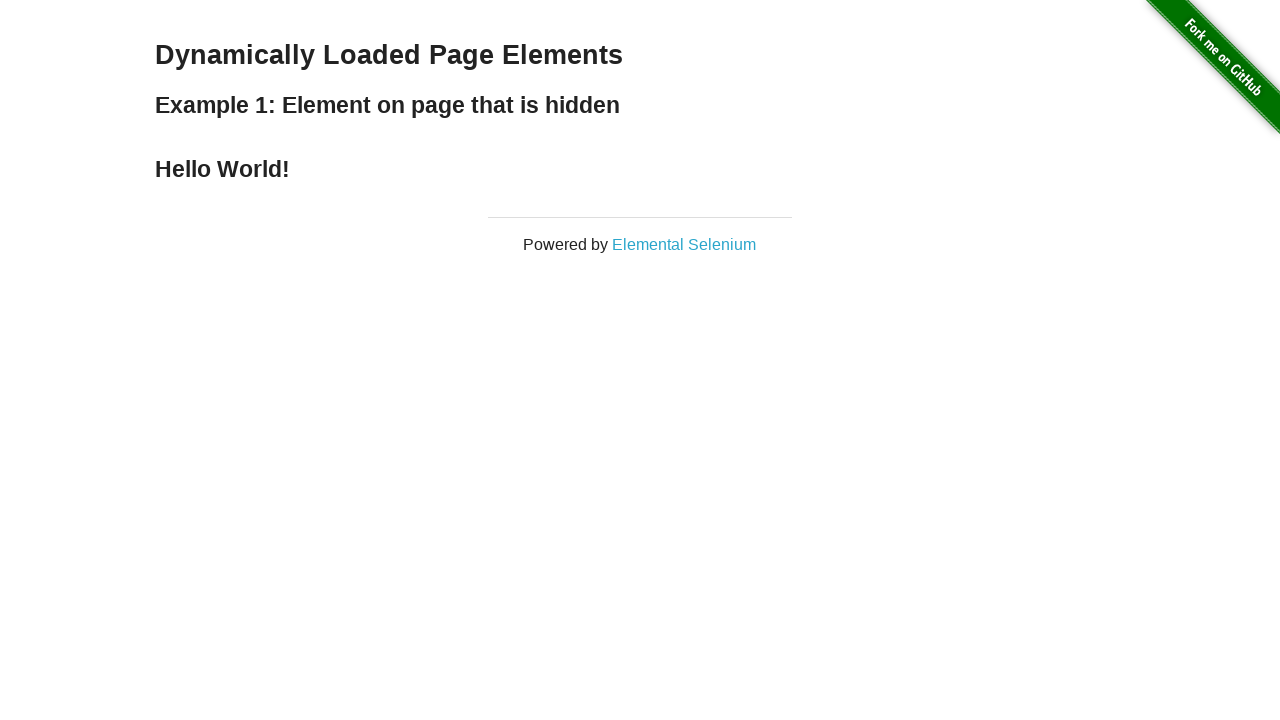